Tests a page with loading images by waiting for text to appear and then verifying an image element is present

Starting URL: https://bonigarcia.dev/selenium-webdriver-java/loading-images.html

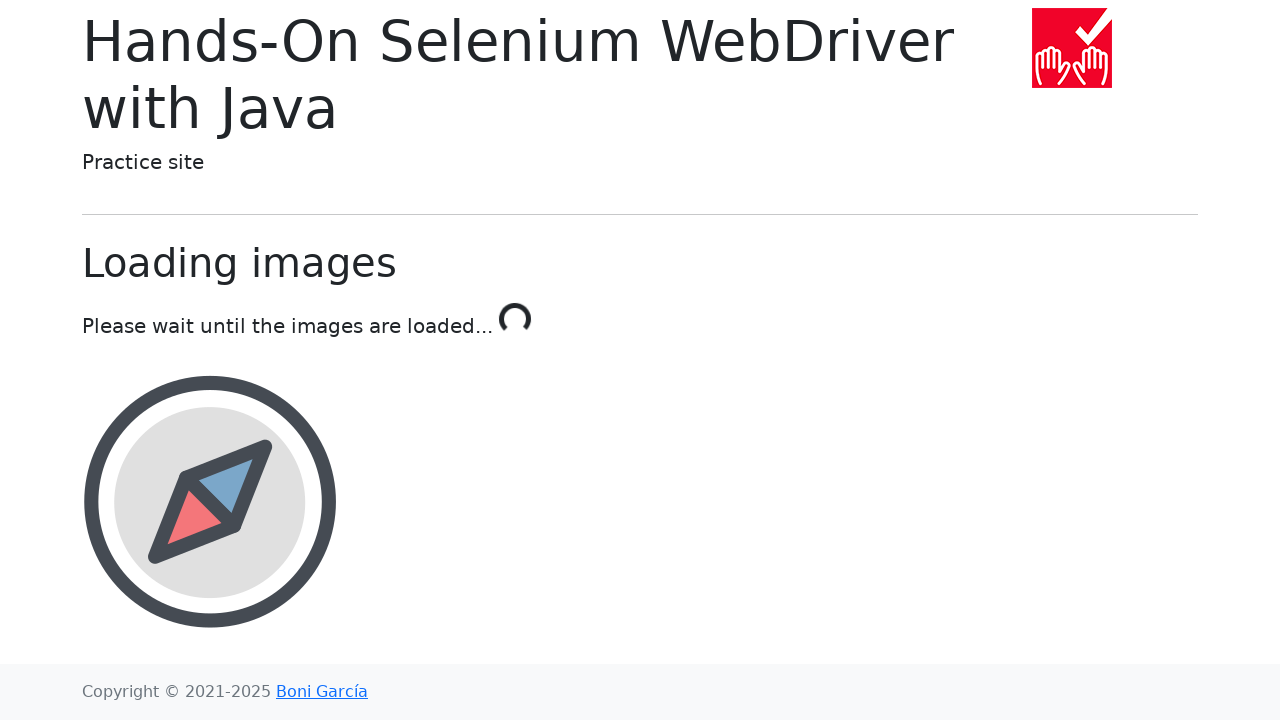

Waited for 'Done!' text to appear, indicating all images have loaded
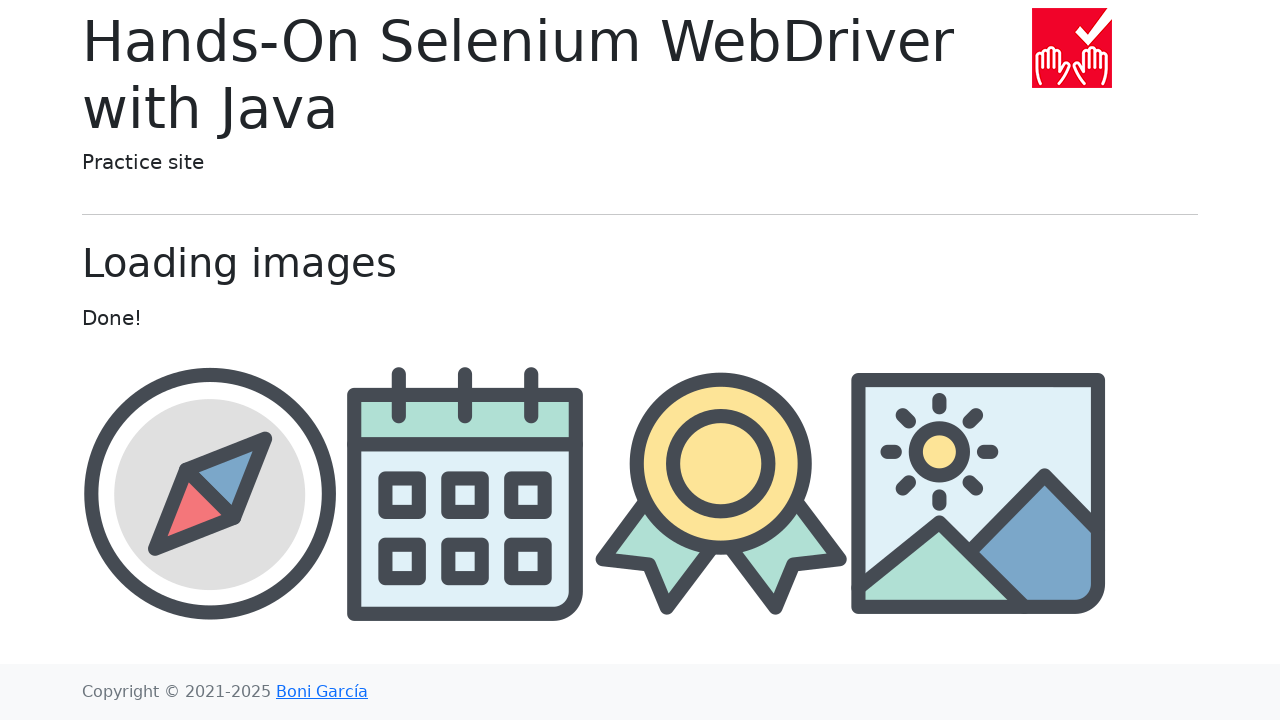

Located the award image element
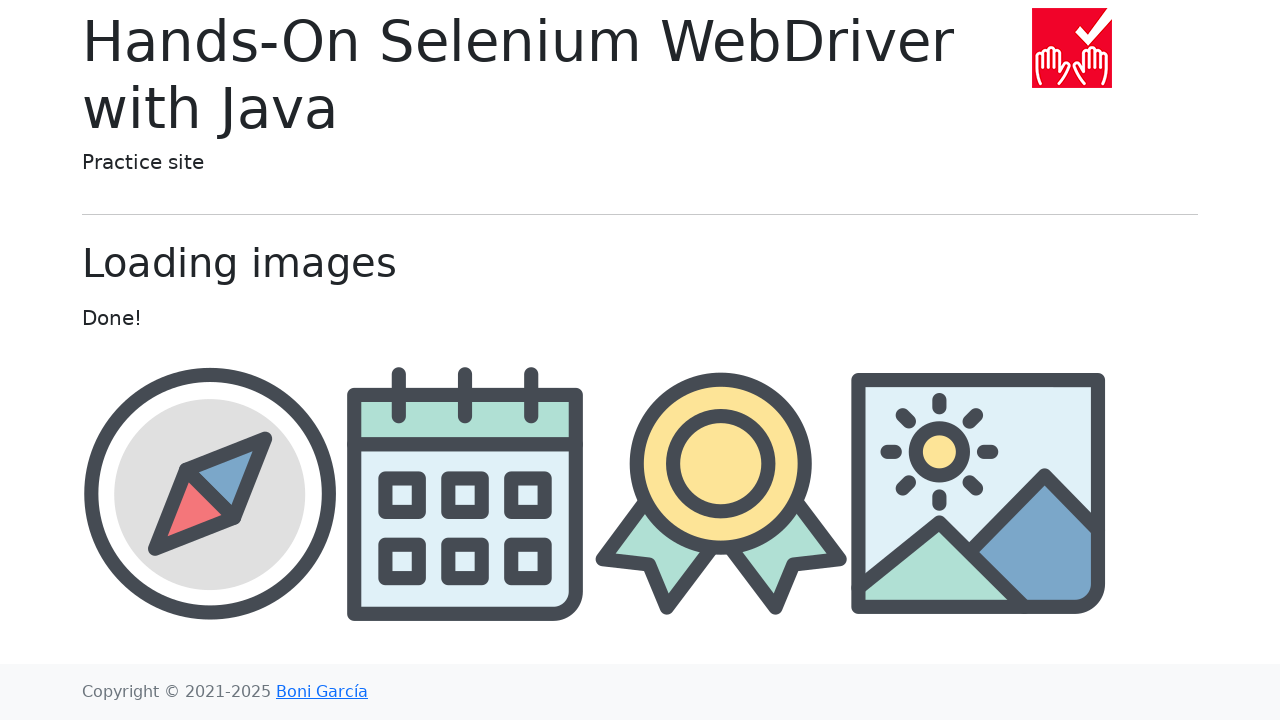

Retrieved award image src attribute: img/award.png
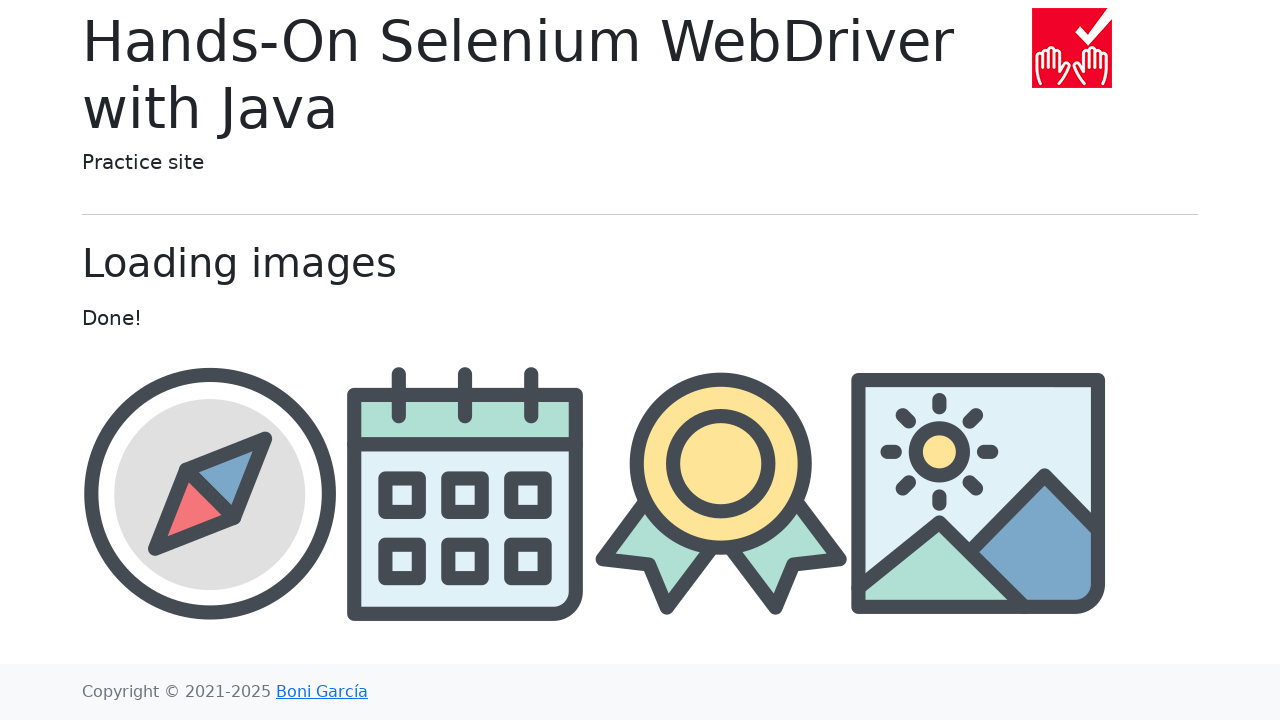

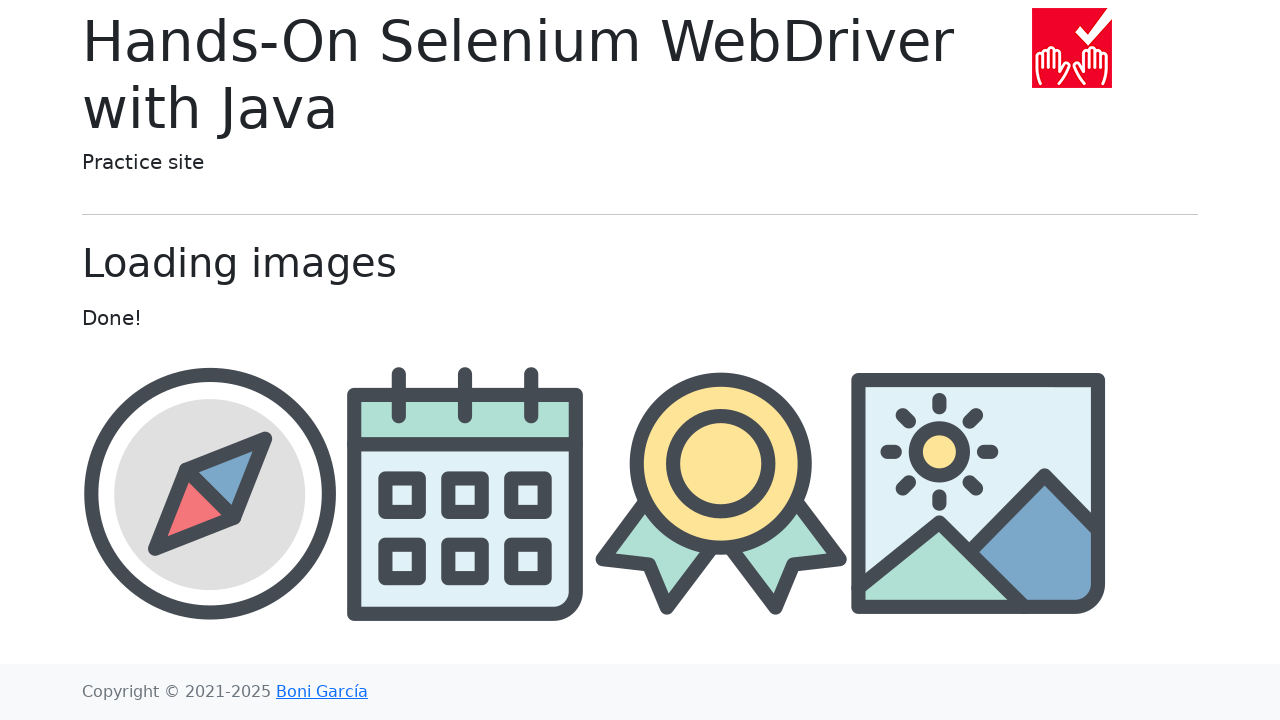